Clicks a prompt button and enters text into the prompt dialog

Starting URL: http://omayo.blogspot.com/

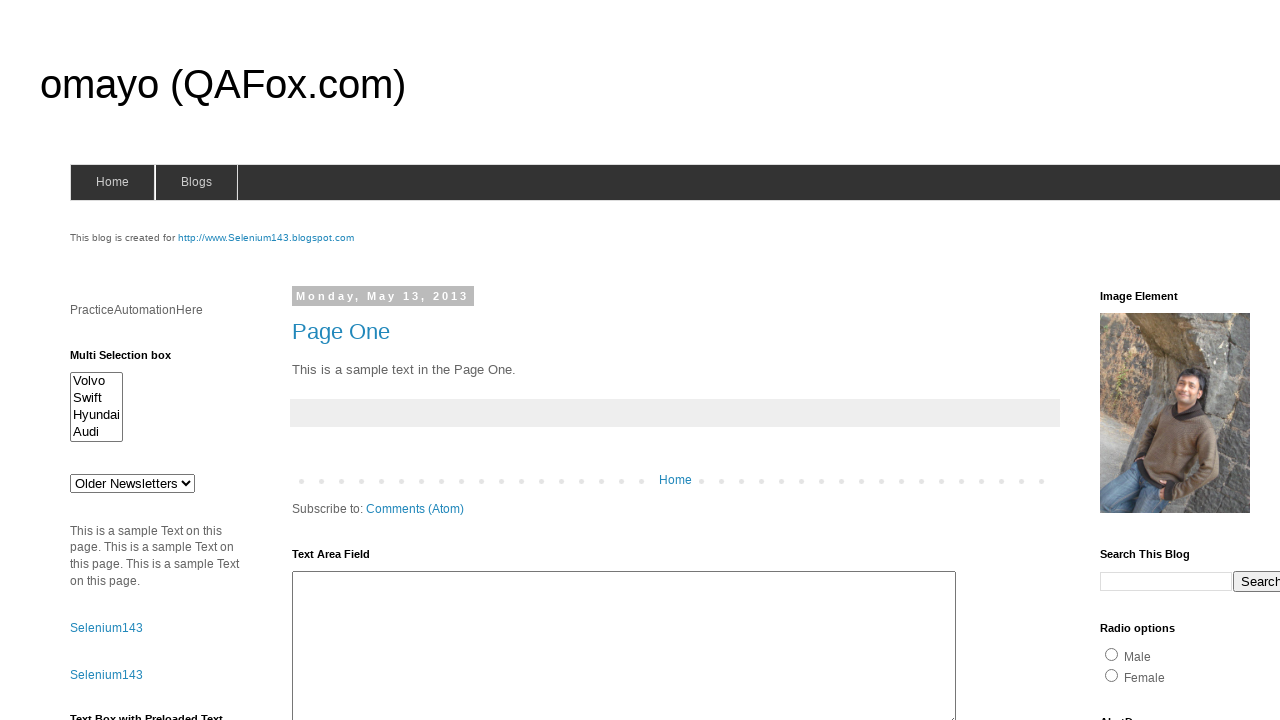

Set up dialog event handler for prompt
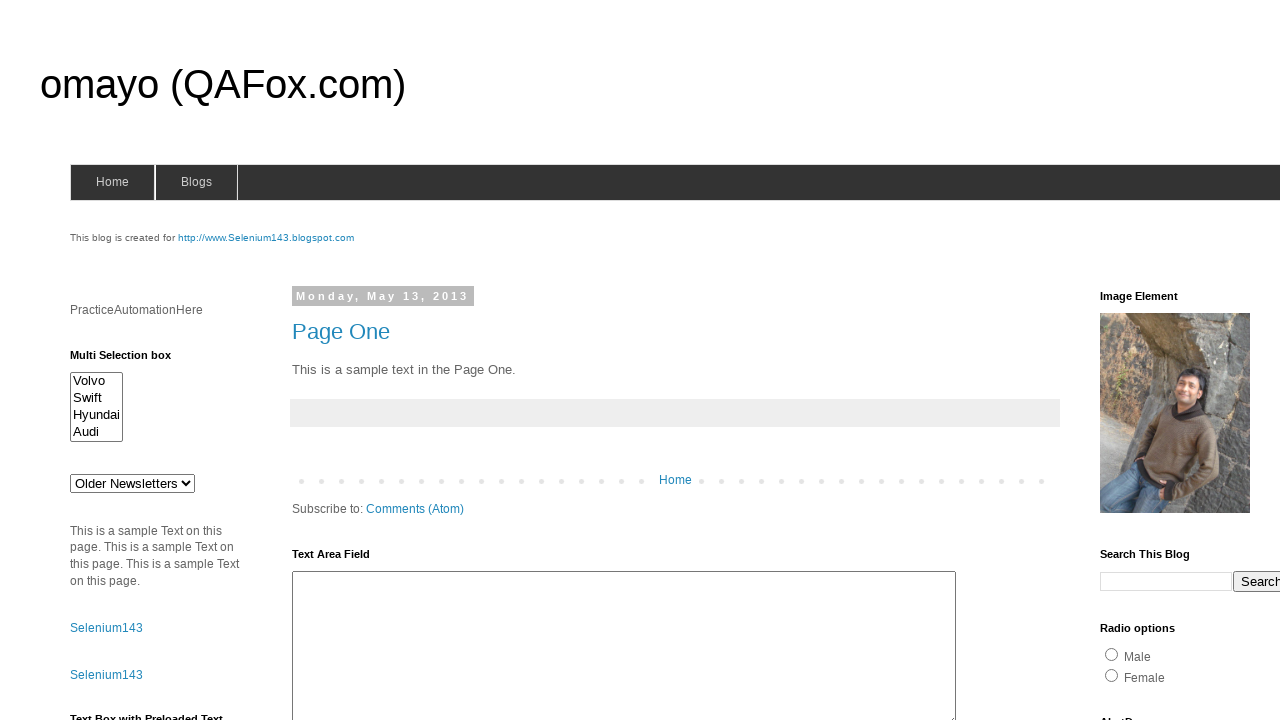

Clicked the prompt button at (1140, 361) on #prompt
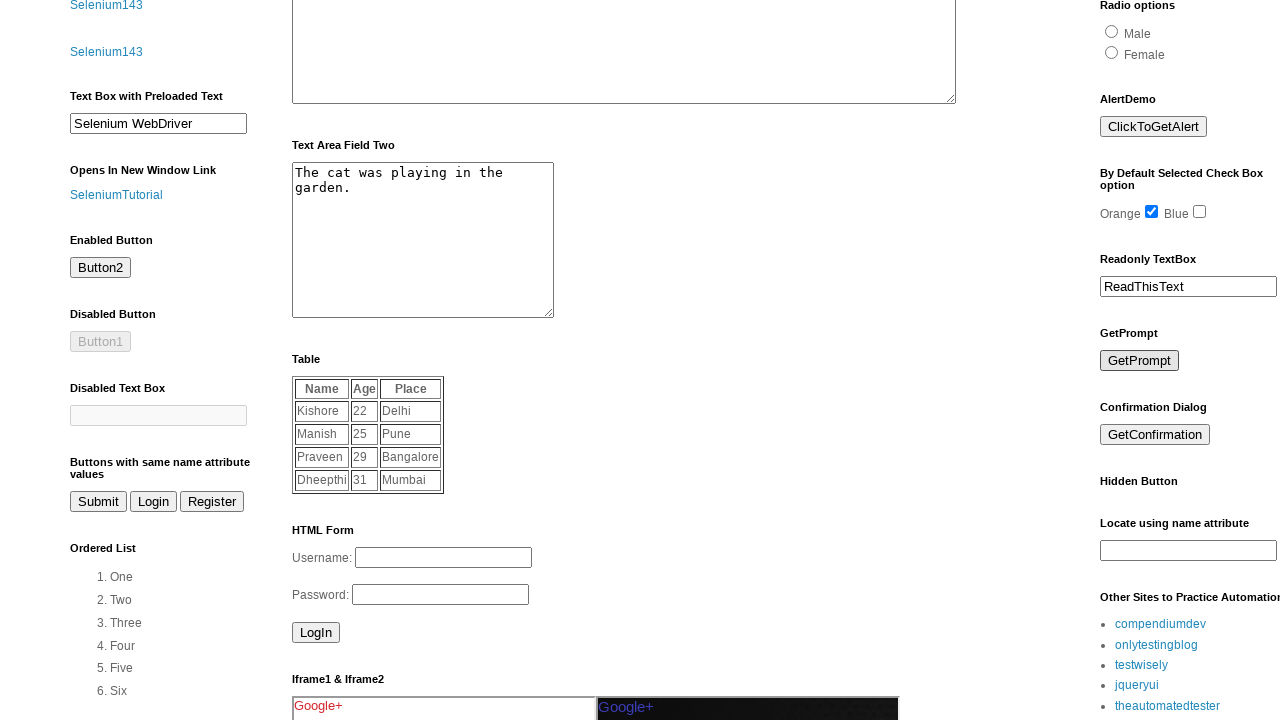

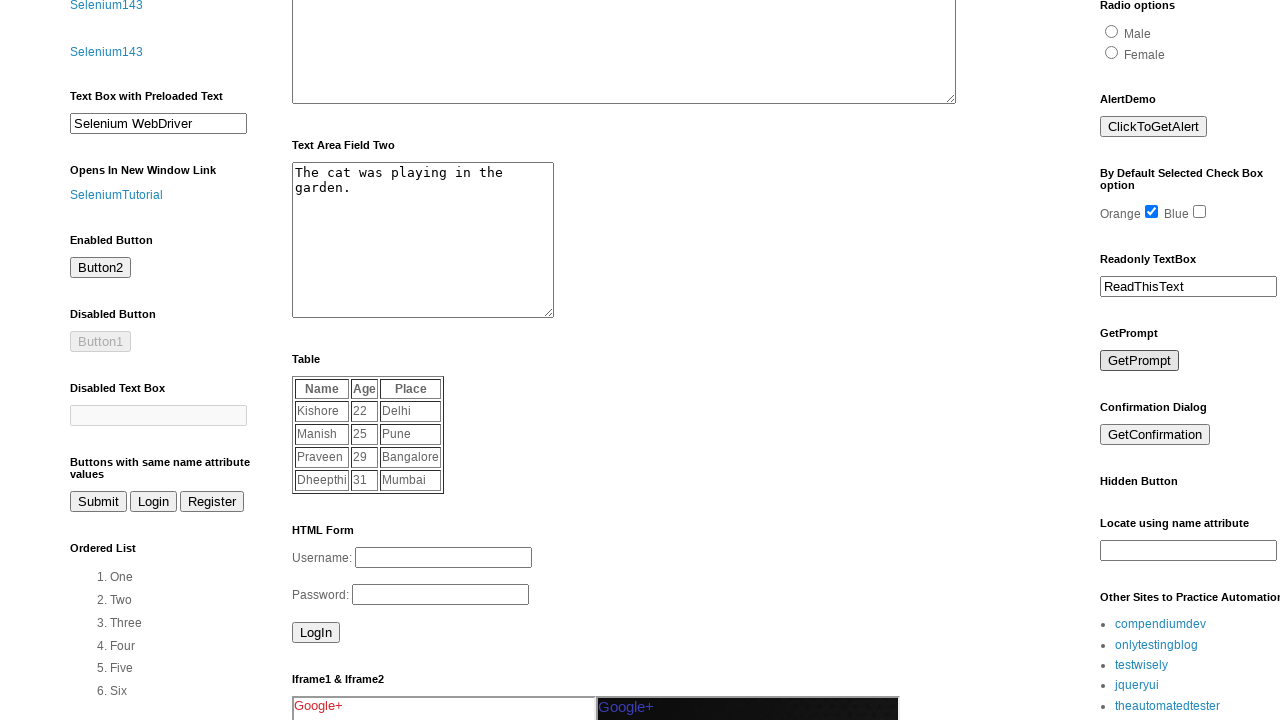